Tests clicking on a partial link text element ("Unautho...") on the DemoQA links page after scrolling down to make it visible

Starting URL: https://demoqa.com/links

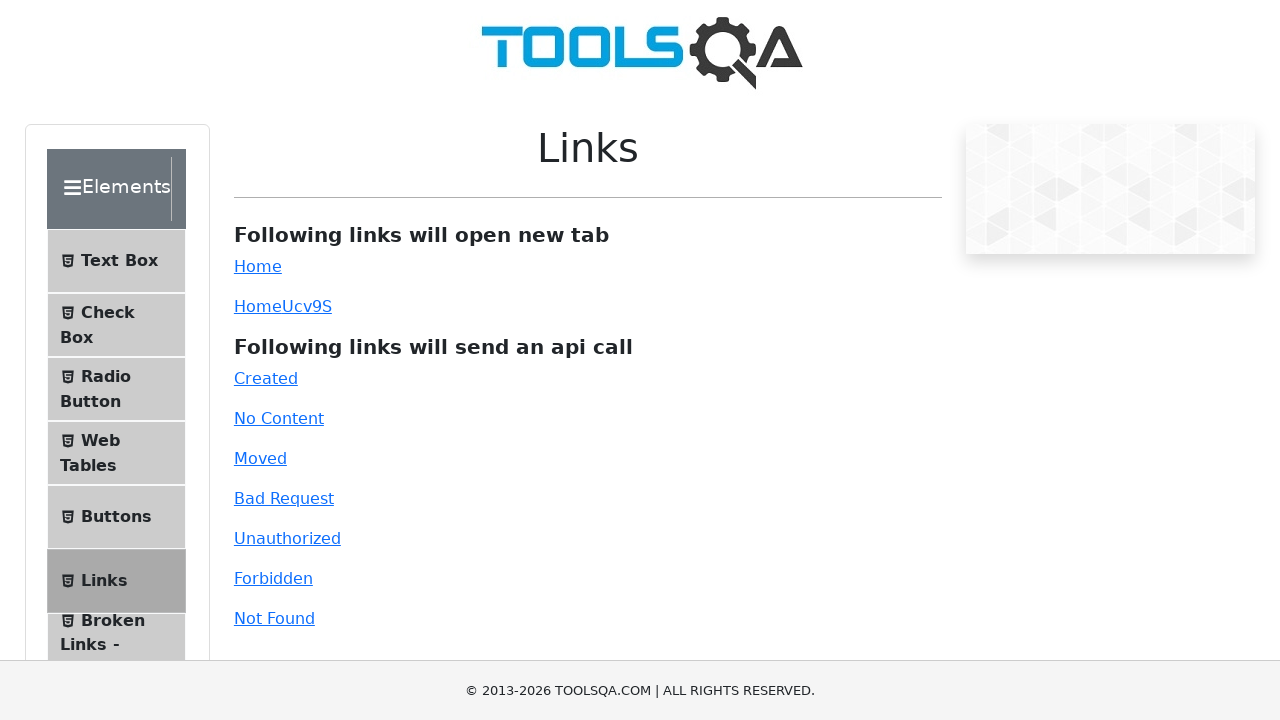

Scrolled down 600 pixels to make the Unauthorized link visible
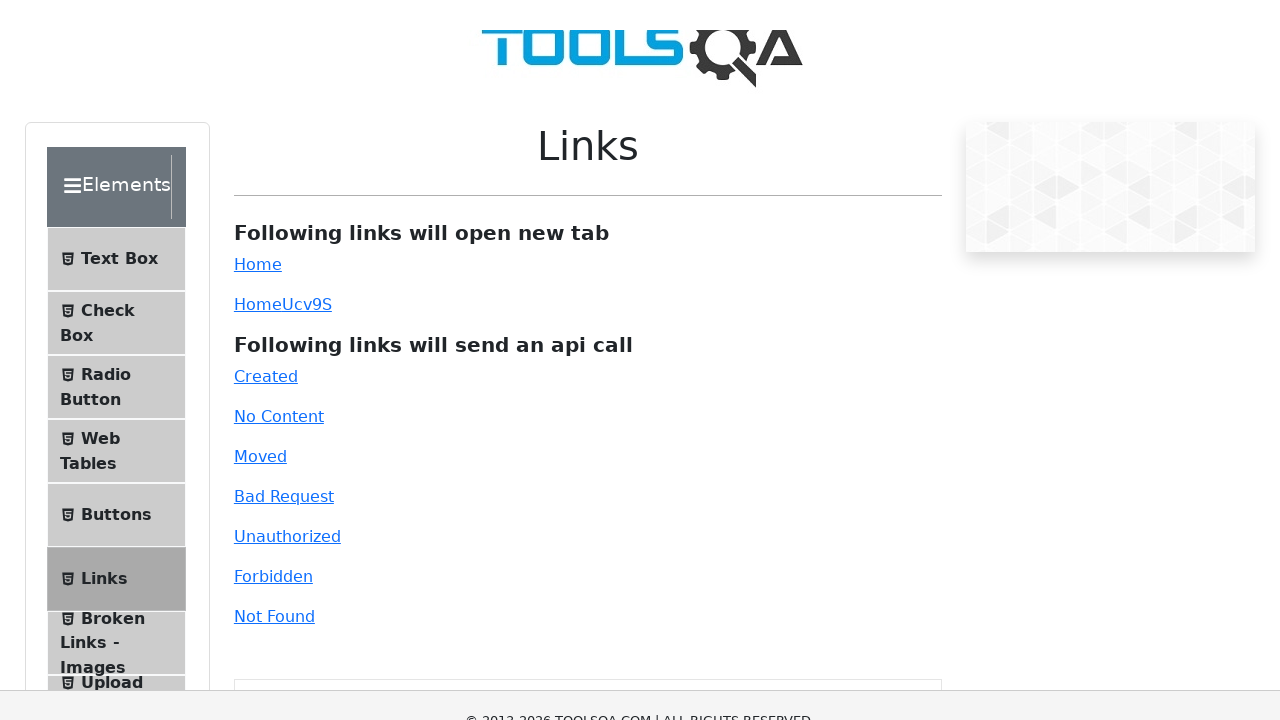

Clicked on the Unauthorized link matching partial text 'Unautho' at (287, 10) on a:text-matches('Unautho.*')
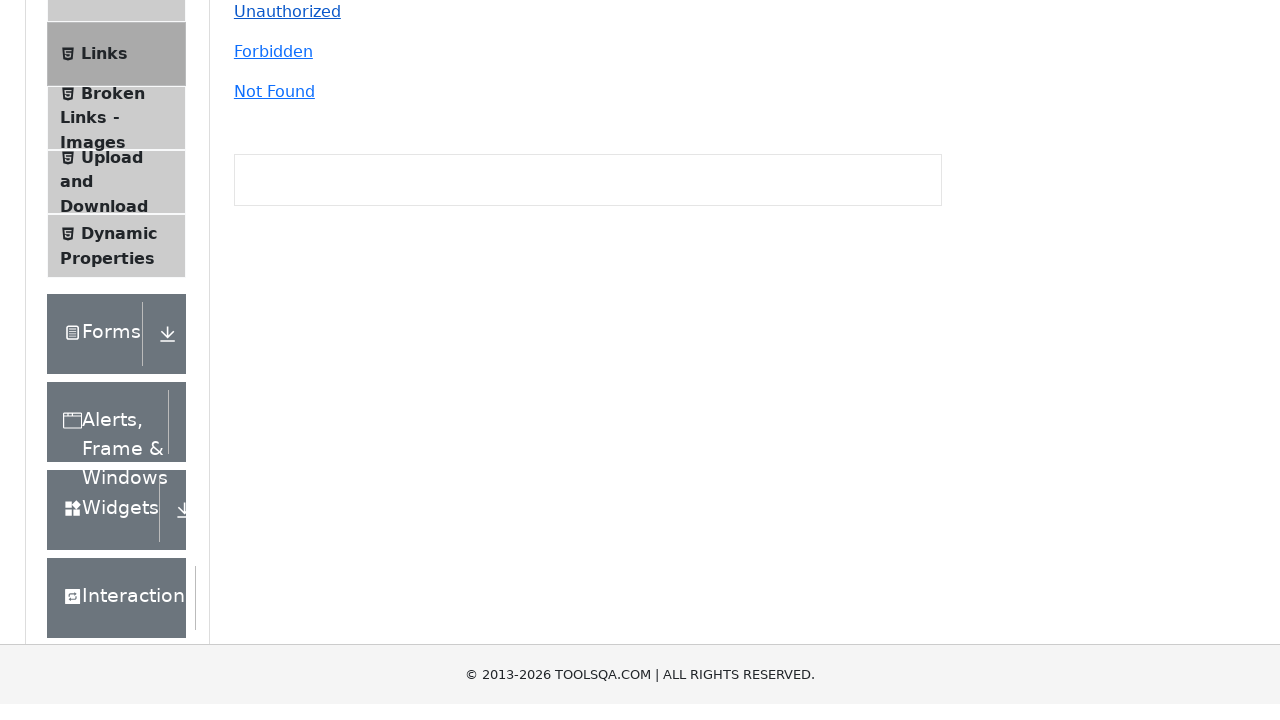

Waited 2000ms for response to be processed
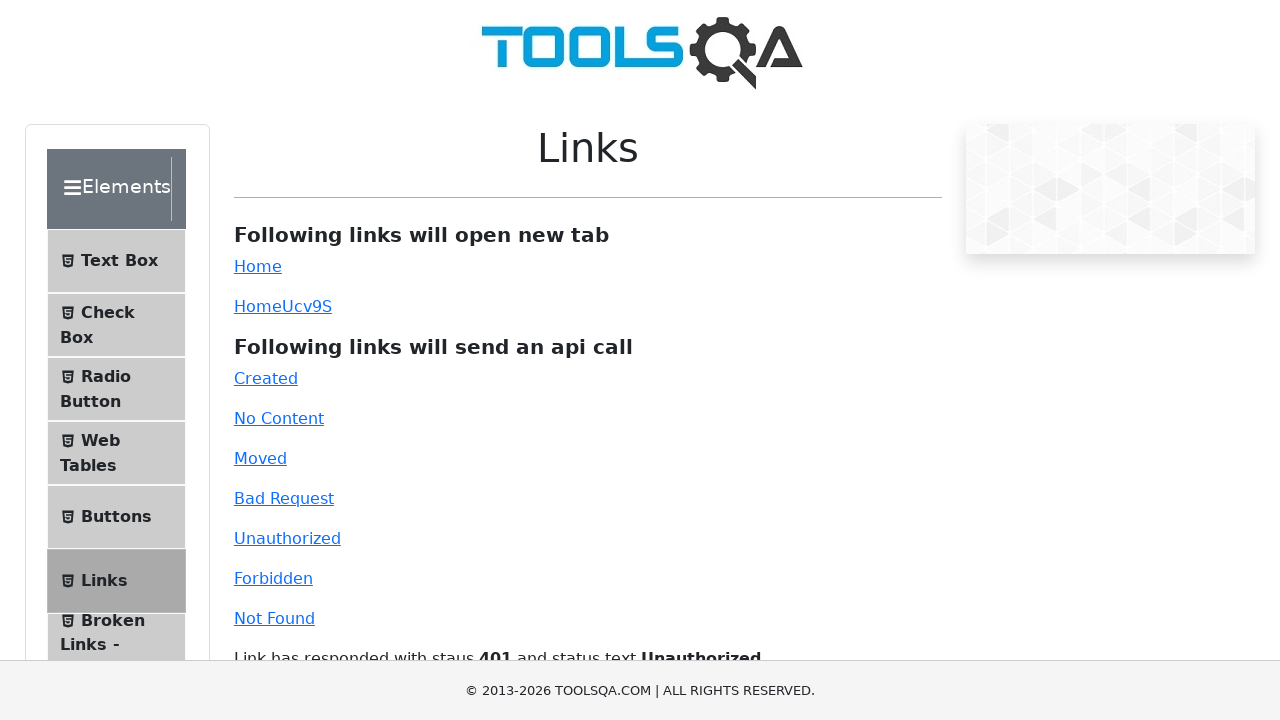

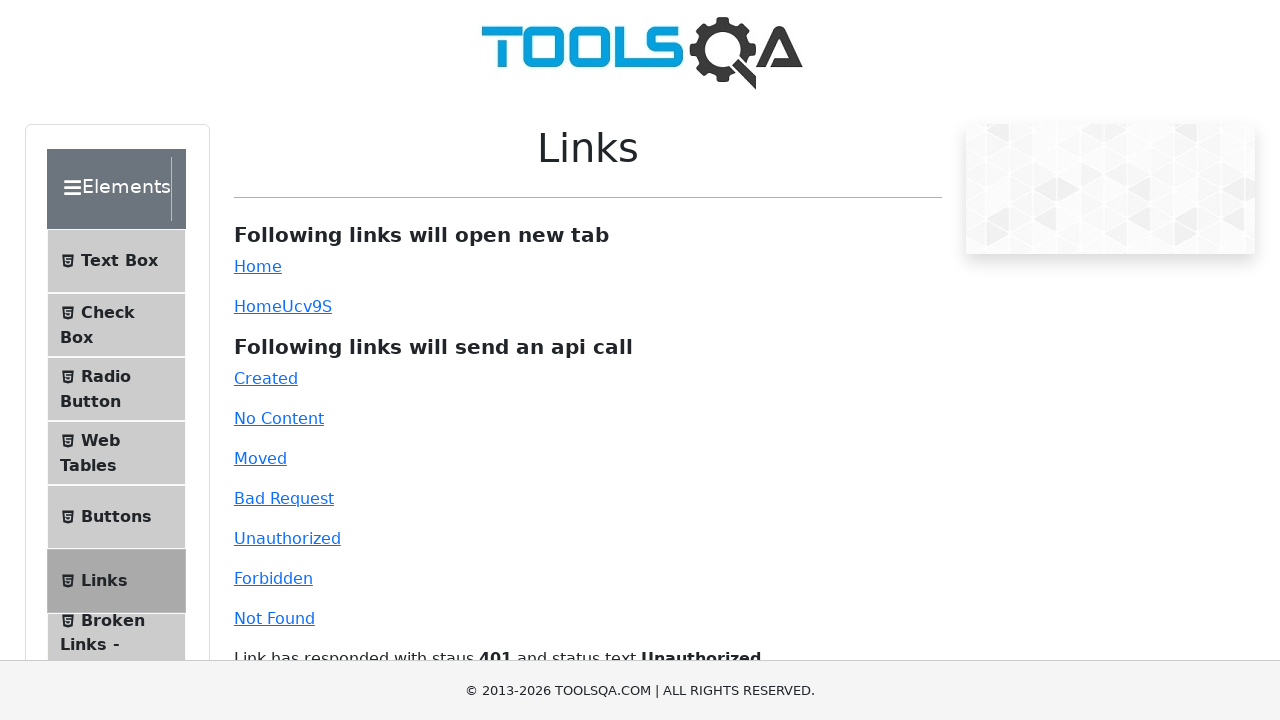